Navigates to Flipkart website with browser options configured (maximized window, guest mode) and then minimizes the window

Starting URL: https://www.flipkart.com

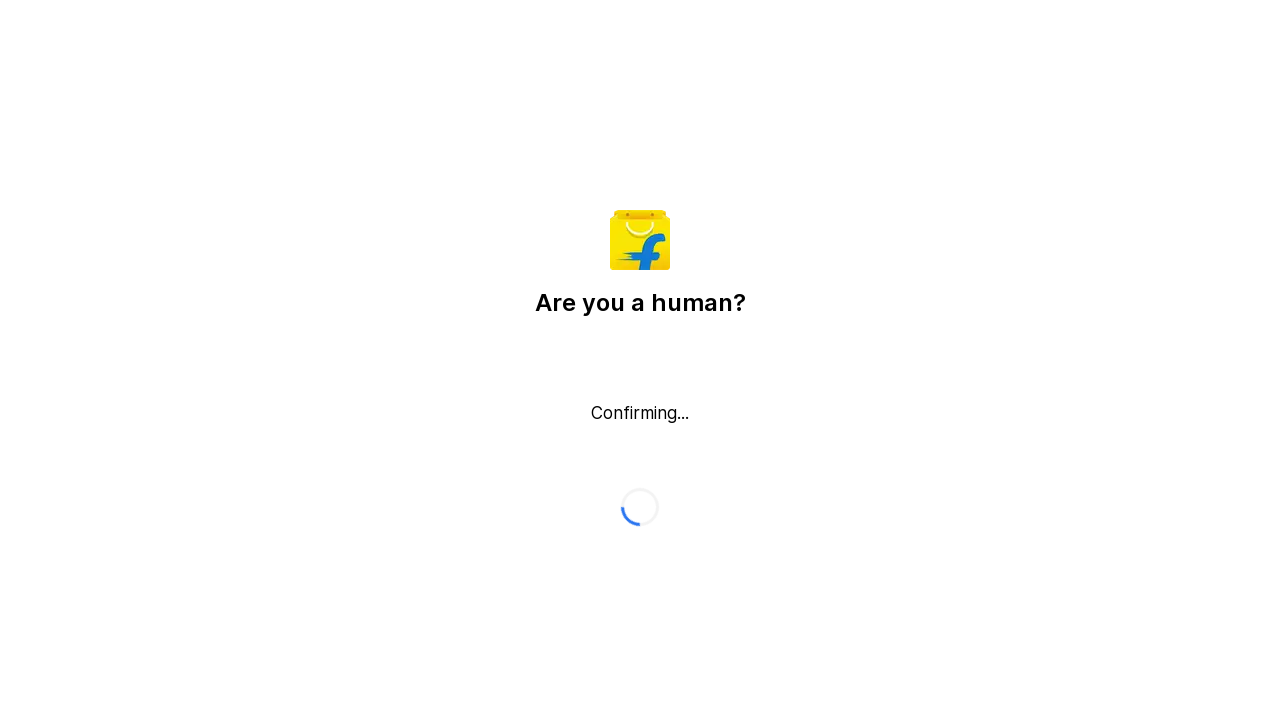

Flipkart page loaded with domcontentloaded state
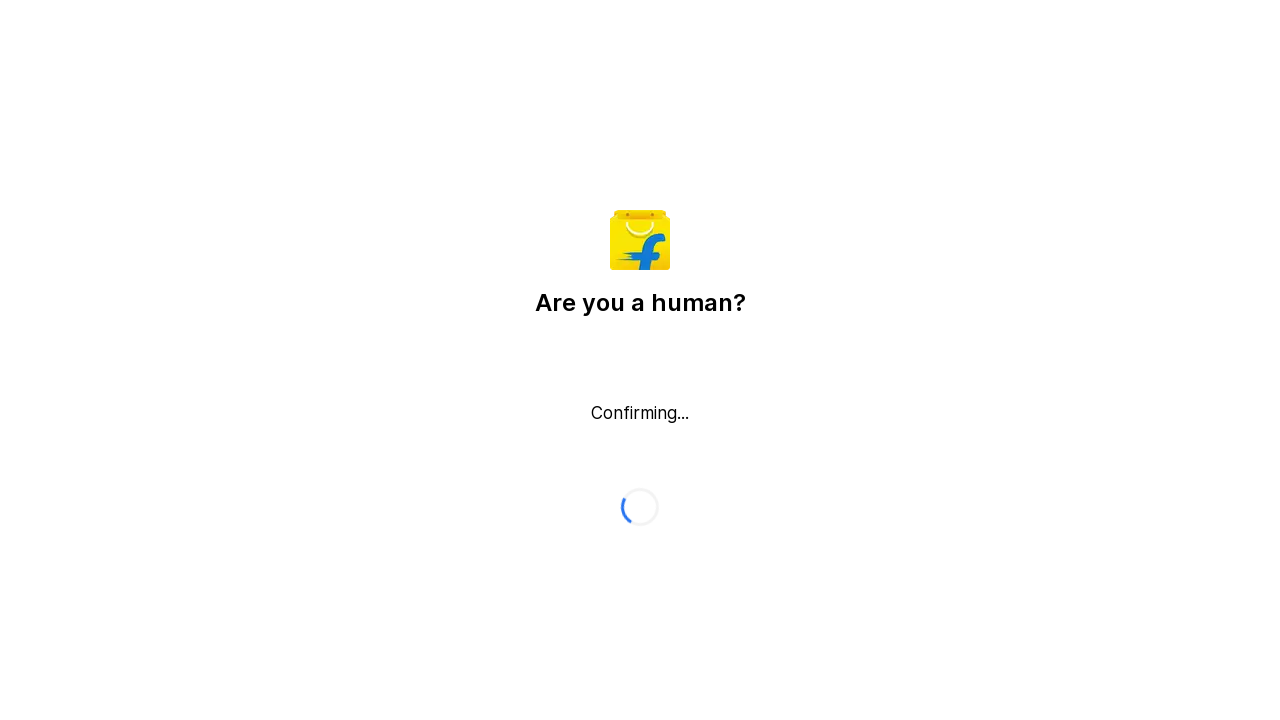

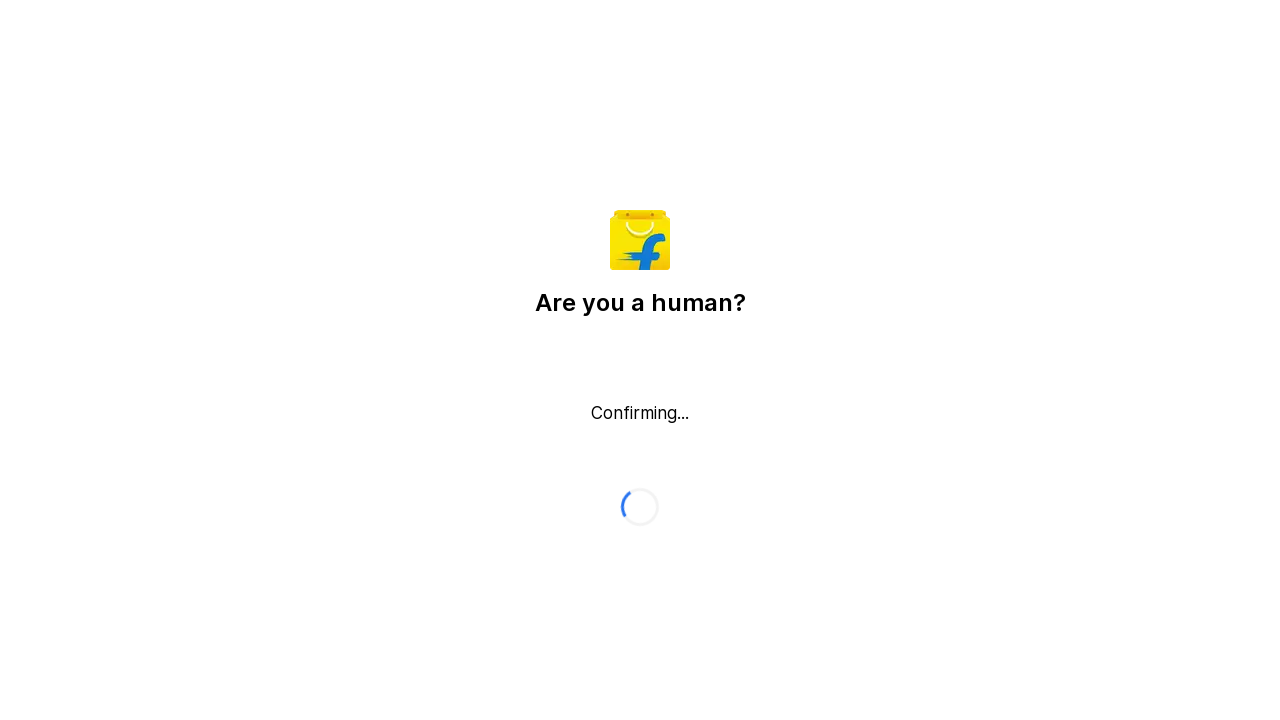